Tests iframe navigation and interaction by switching between main page and nested iframes, filling forms and selecting dropdown options in different frames

Starting URL: https://www.hyrtutorials.com/p/frames-practice.html

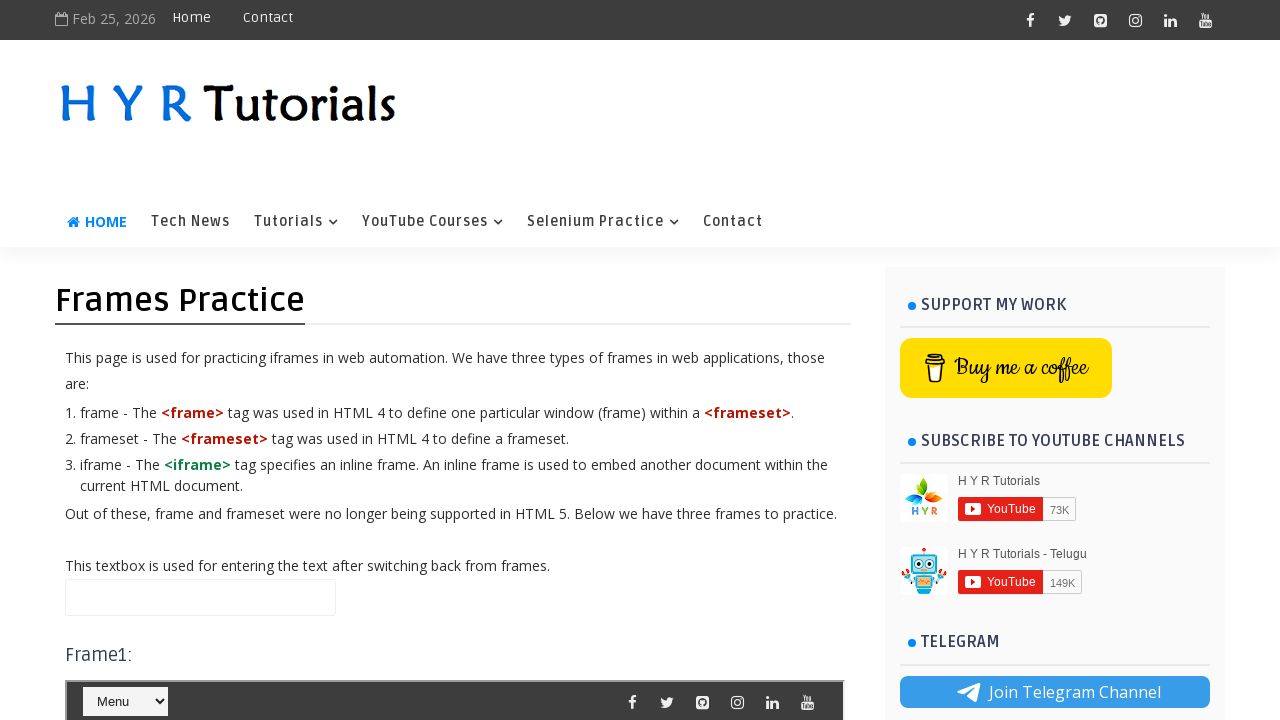

Filled name field with 'hello' on main page on #name
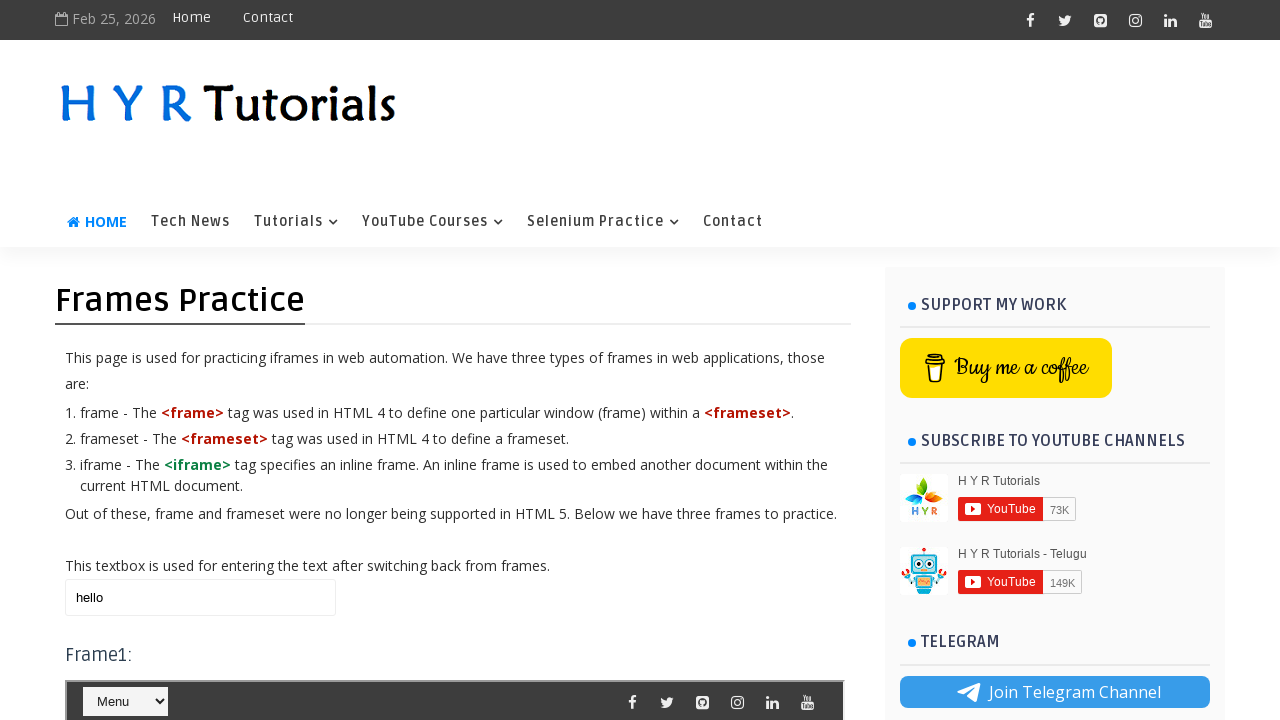

Located and switched to frame1
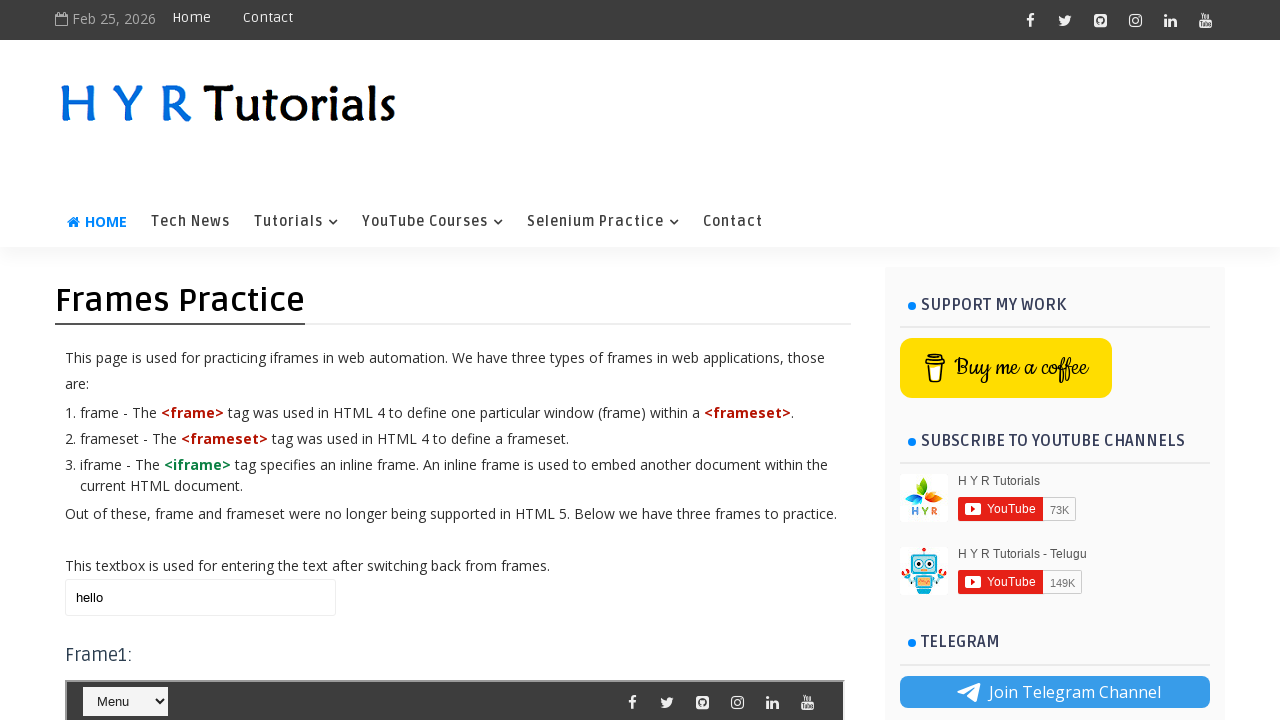

Located dropdown in frame1
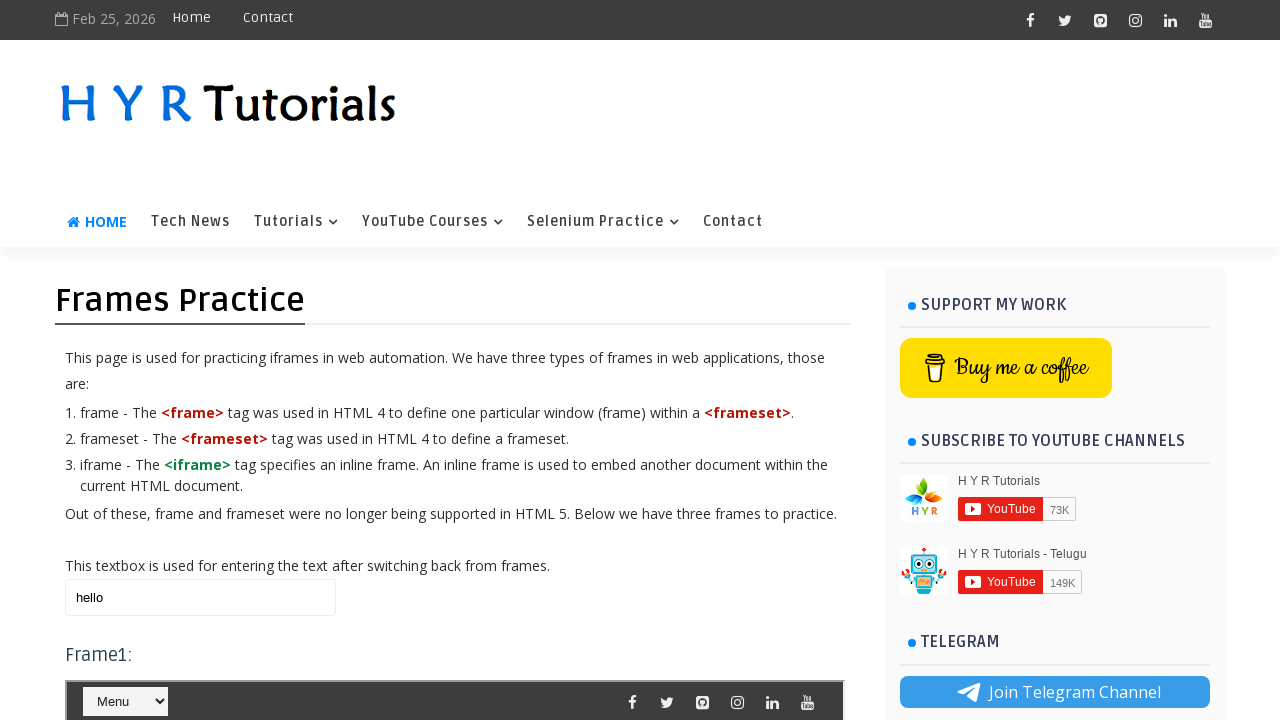

Selected '-- Selenium' option from dropdown in frame1 on iframe#frm1 >> nth=0 >> internal:control=enter-frame >> #selectnav1
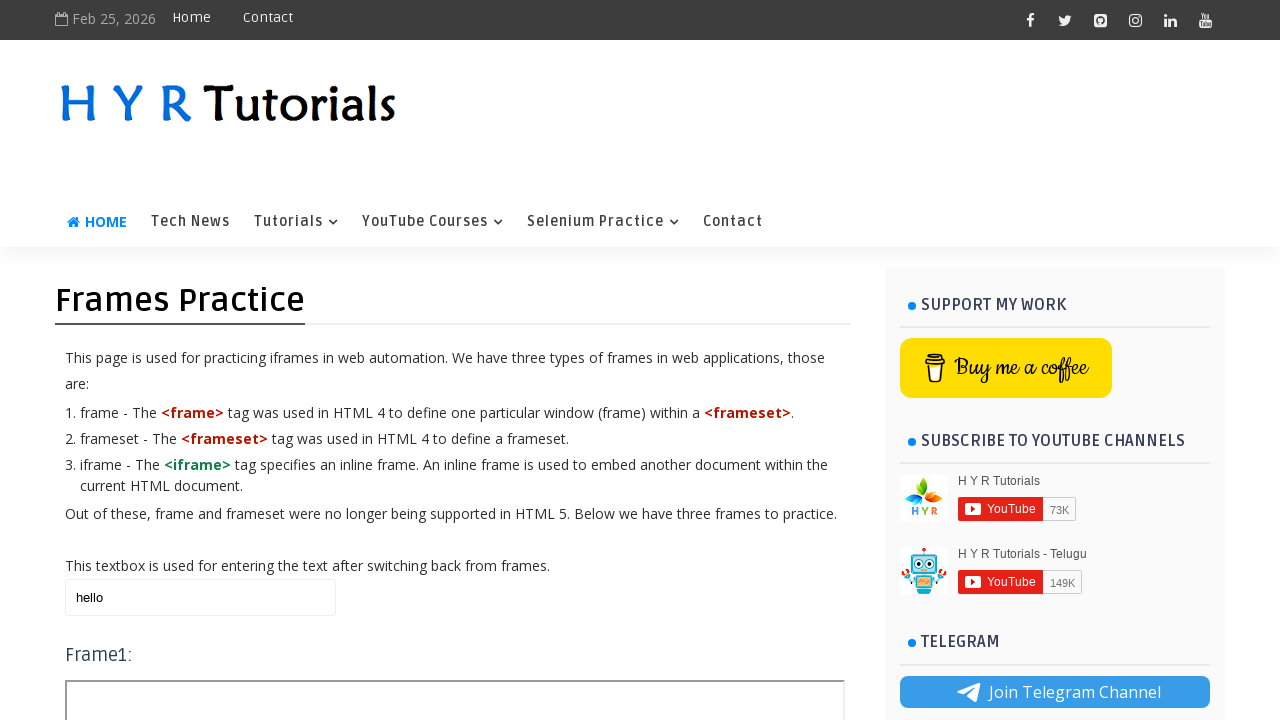

Returned to main page and filled name field with 'Main Web Page' on #name
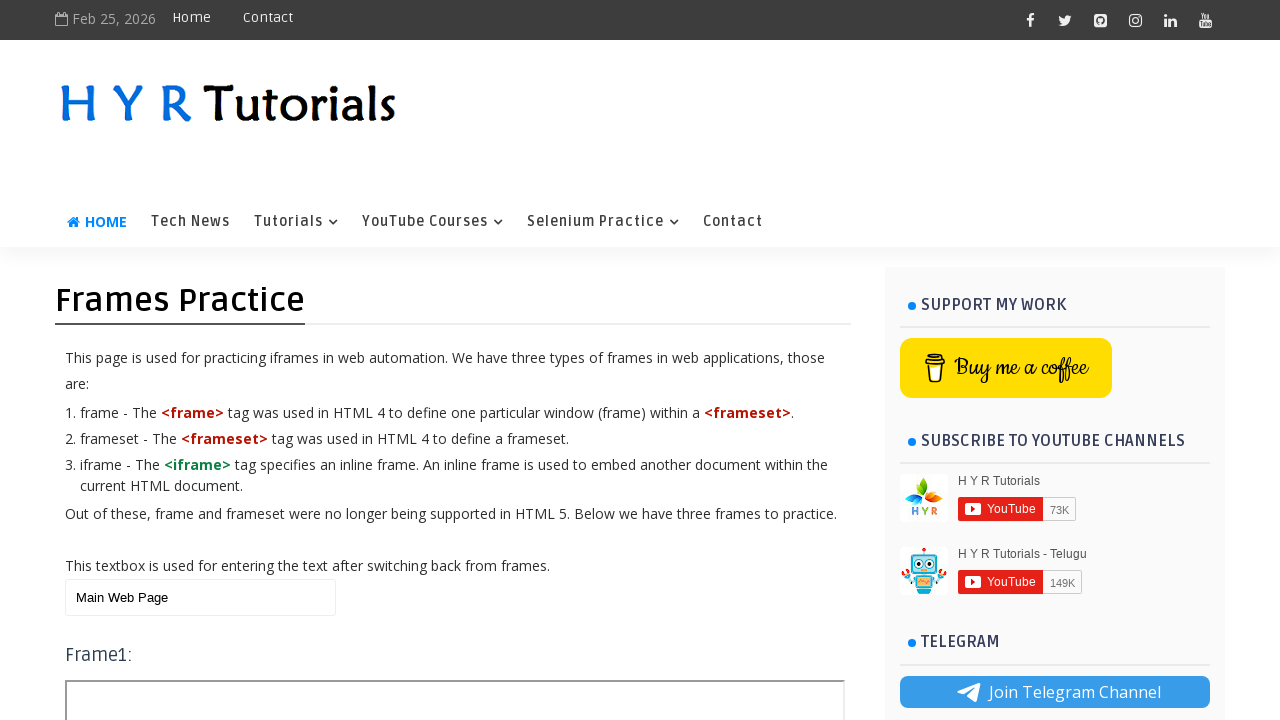

Located frame3
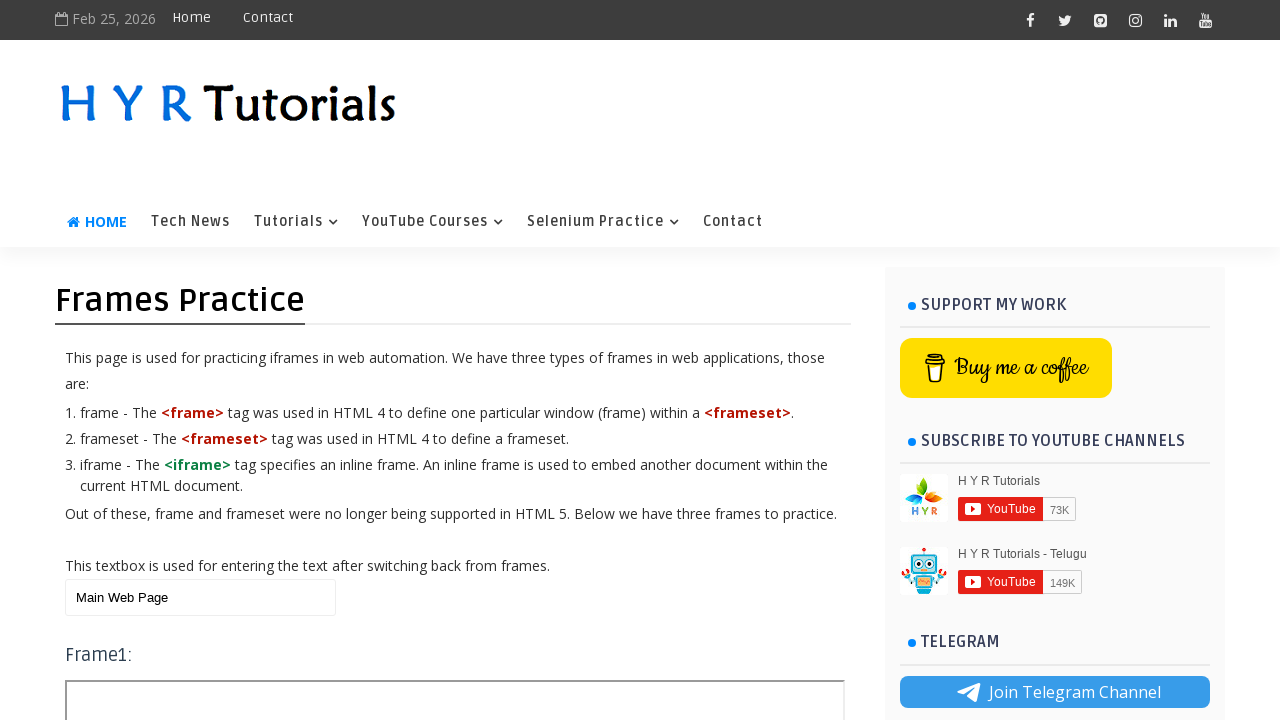

Located nested frame1 inside frame3
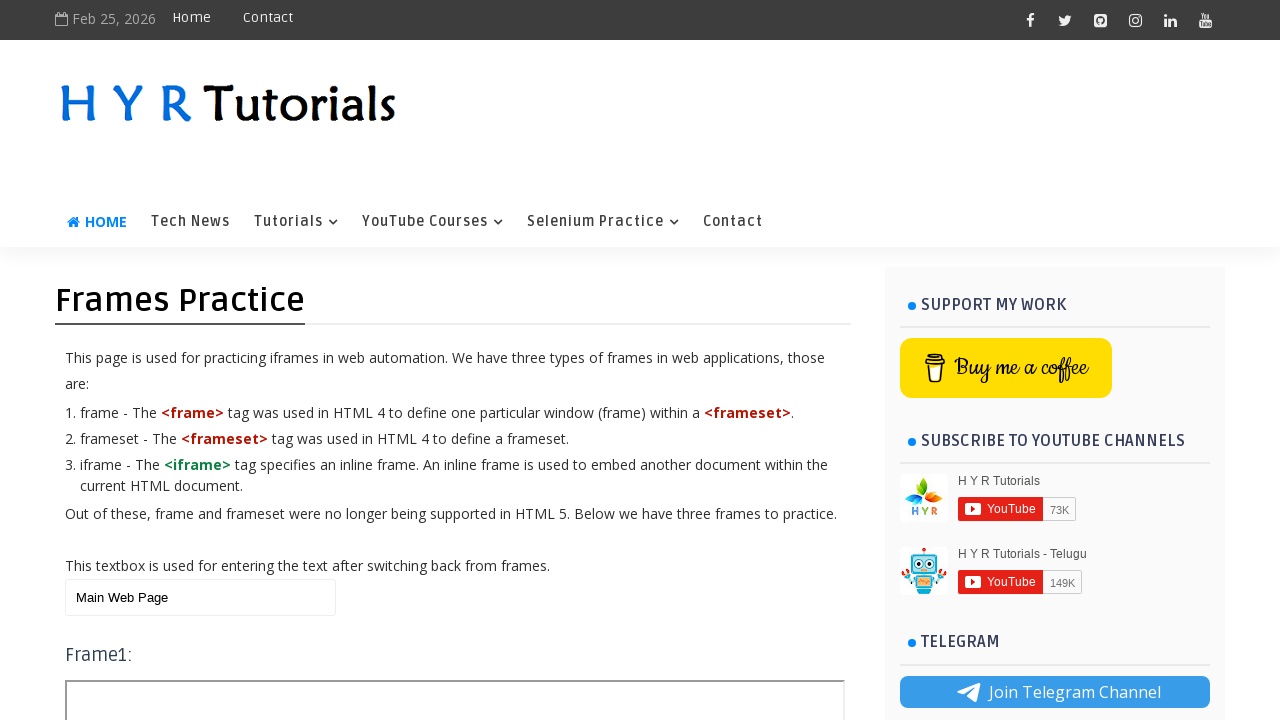

Located dropdown in nested frame1
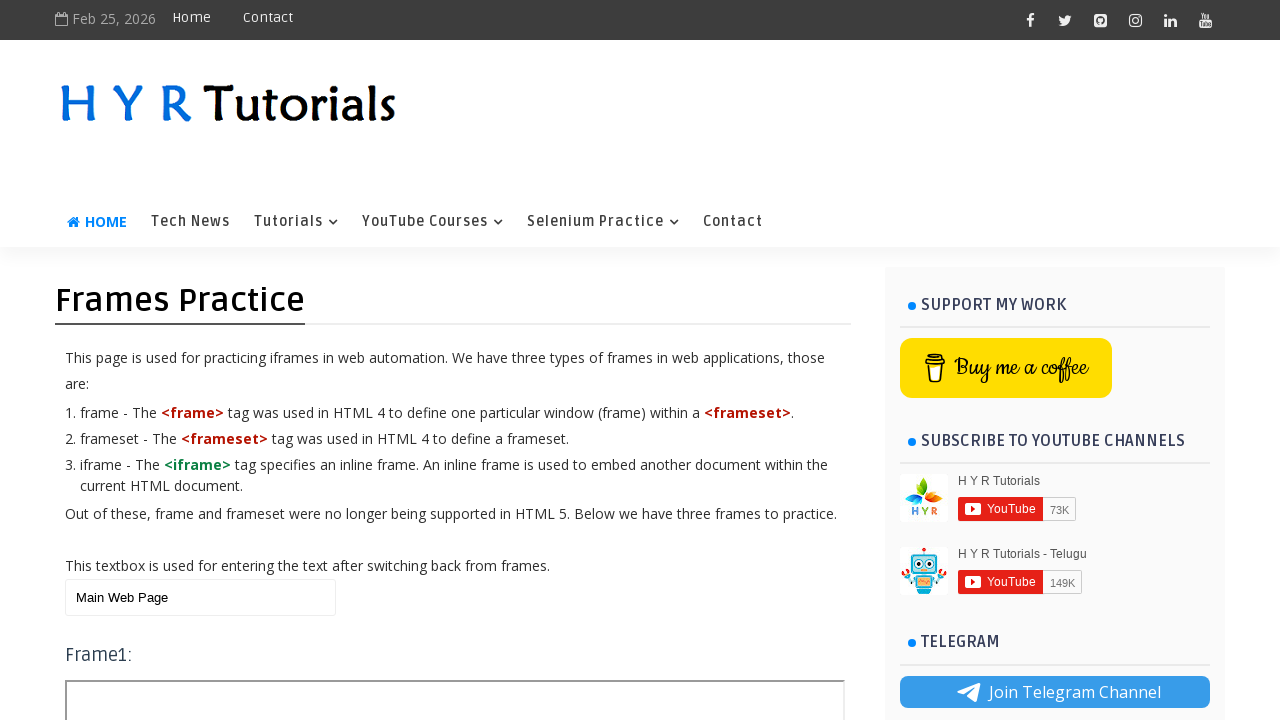

Selected 'Tutorials' option from dropdown in nested frame1 on iframe#frm3 >> internal:control=enter-frame >> iframe#frm1 >> internal:control=e
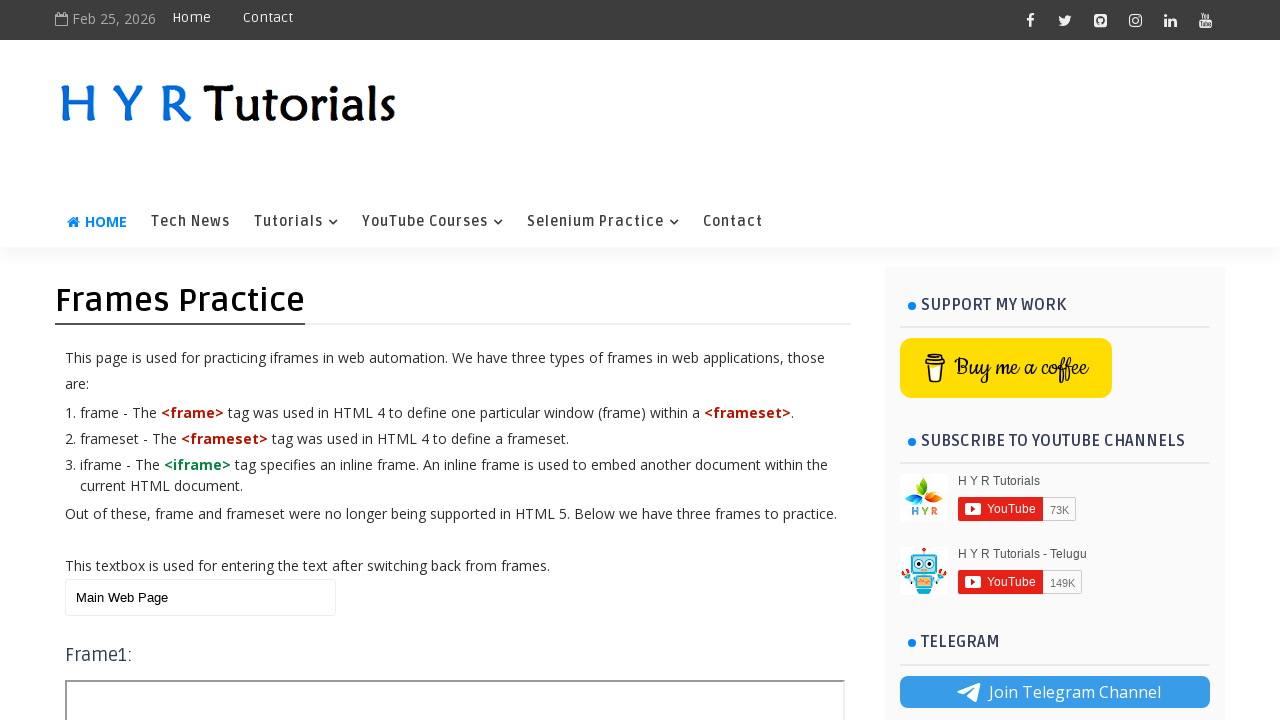

Returned to main page and filled name field with 'Again Main Web Page' on #name
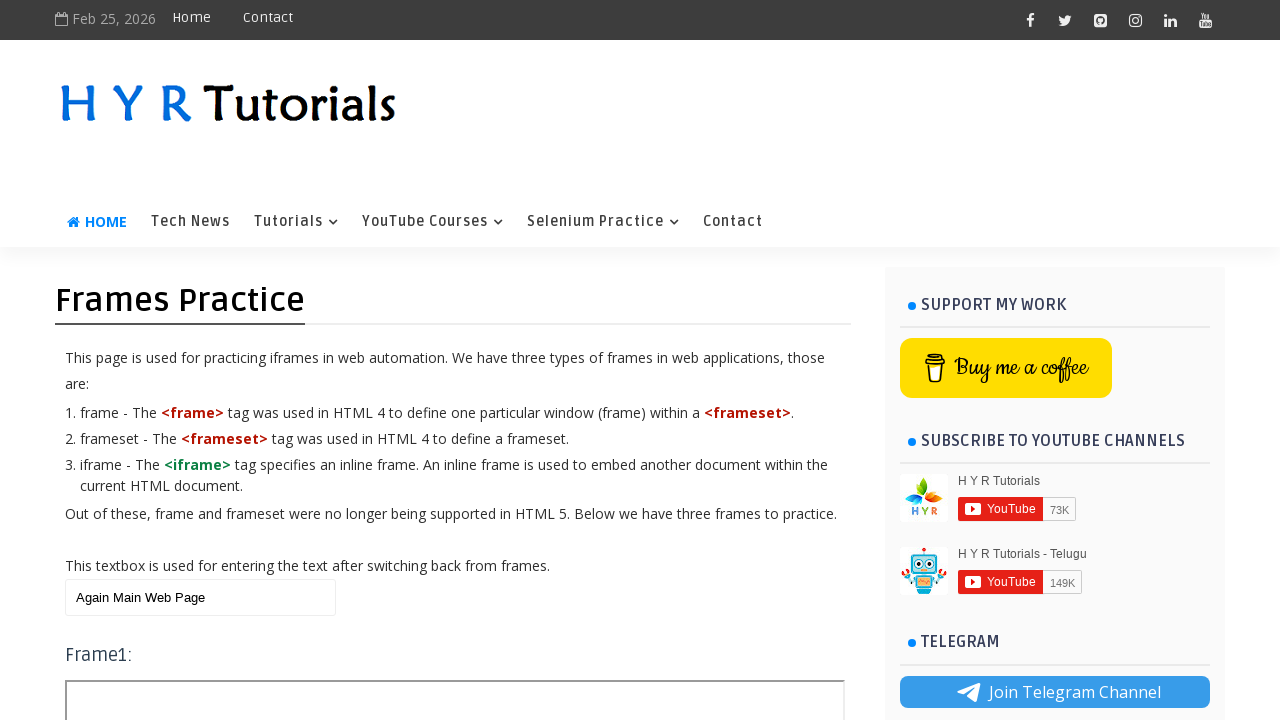

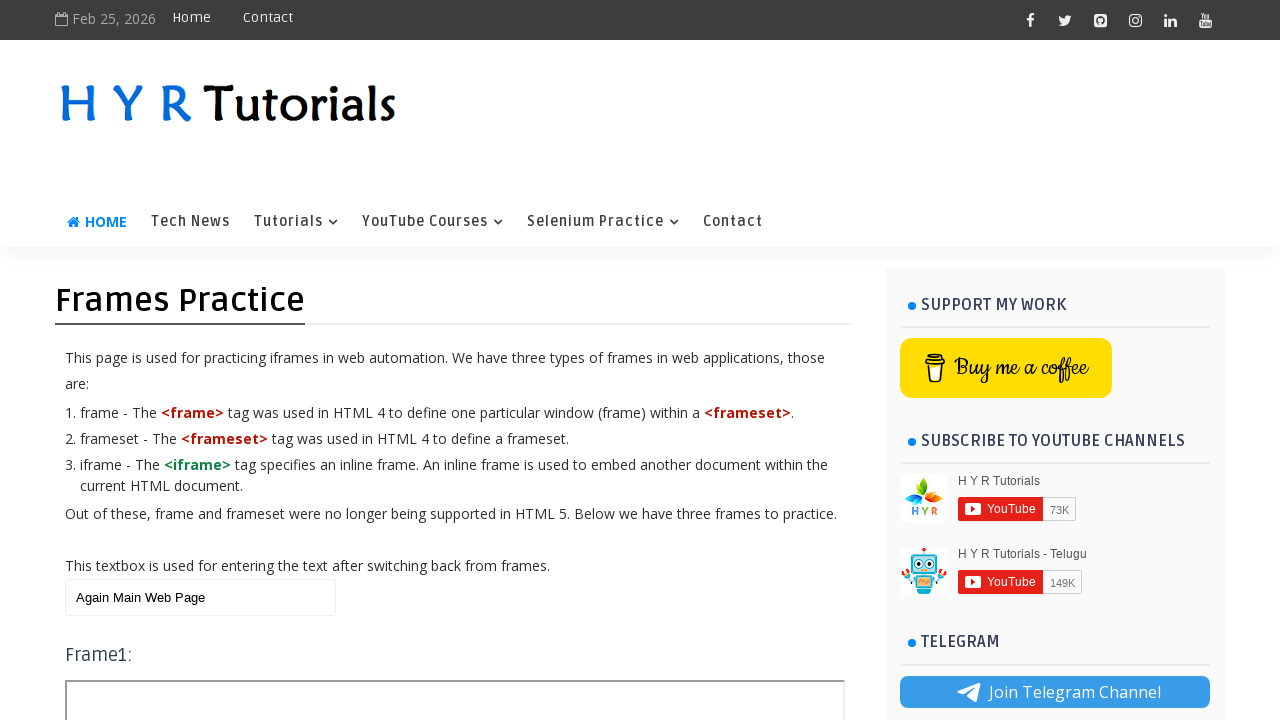